Tests JavaScript alert handling by clicking the first alert button and accepting the alert dialog

Starting URL: https://the-internet.herokuapp.com/javascript_alerts

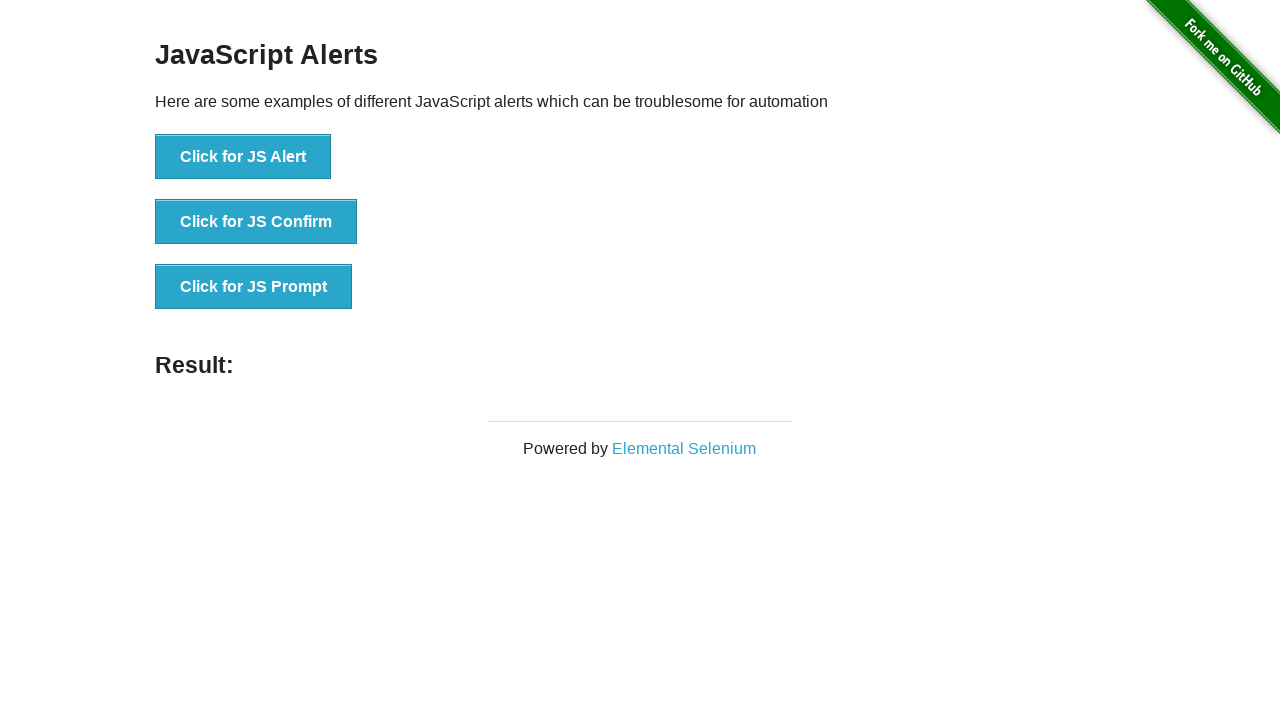

Clicked the first alert button at (243, 157) on button[onclick='jsAlert()']
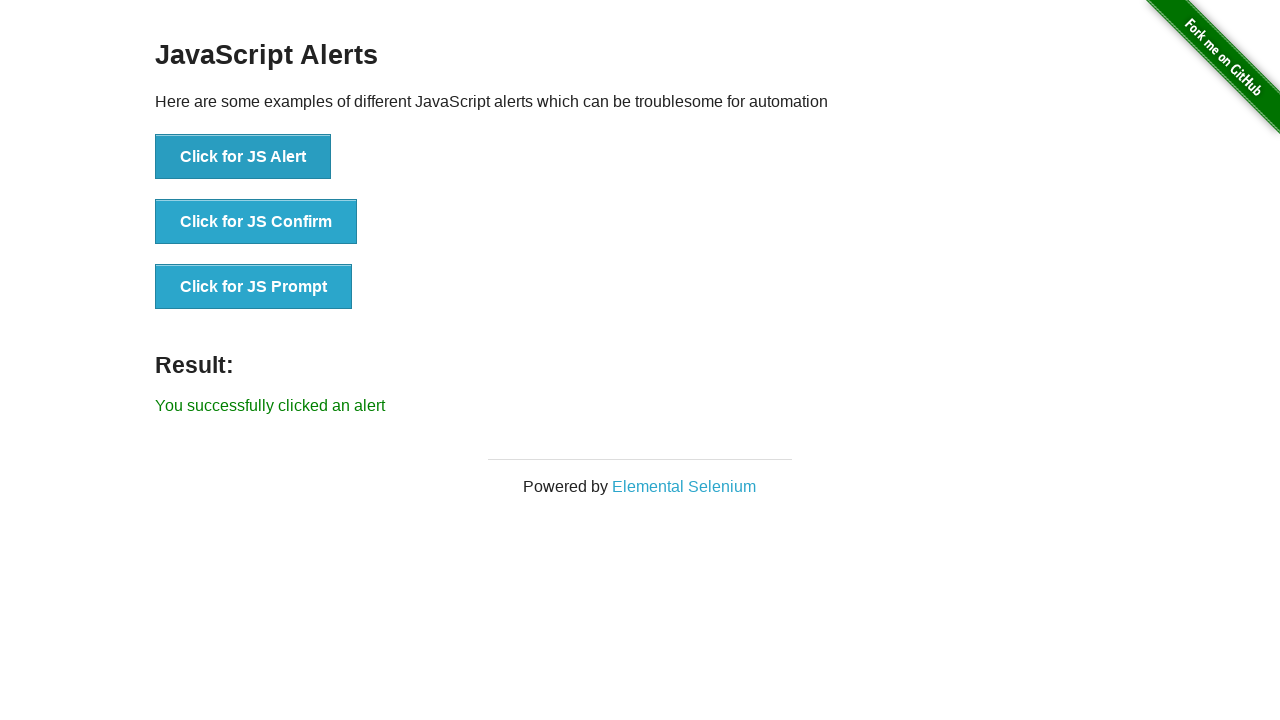

Set up dialog handler to accept alert
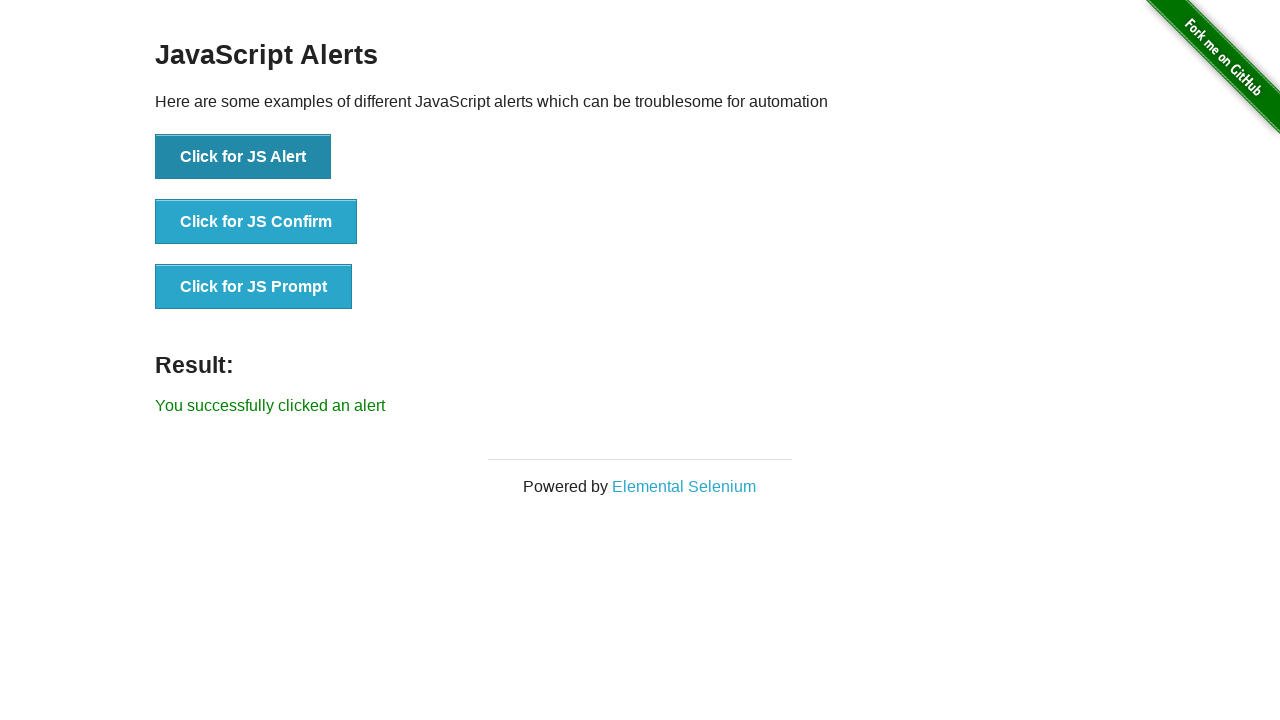

Retrieved result message text
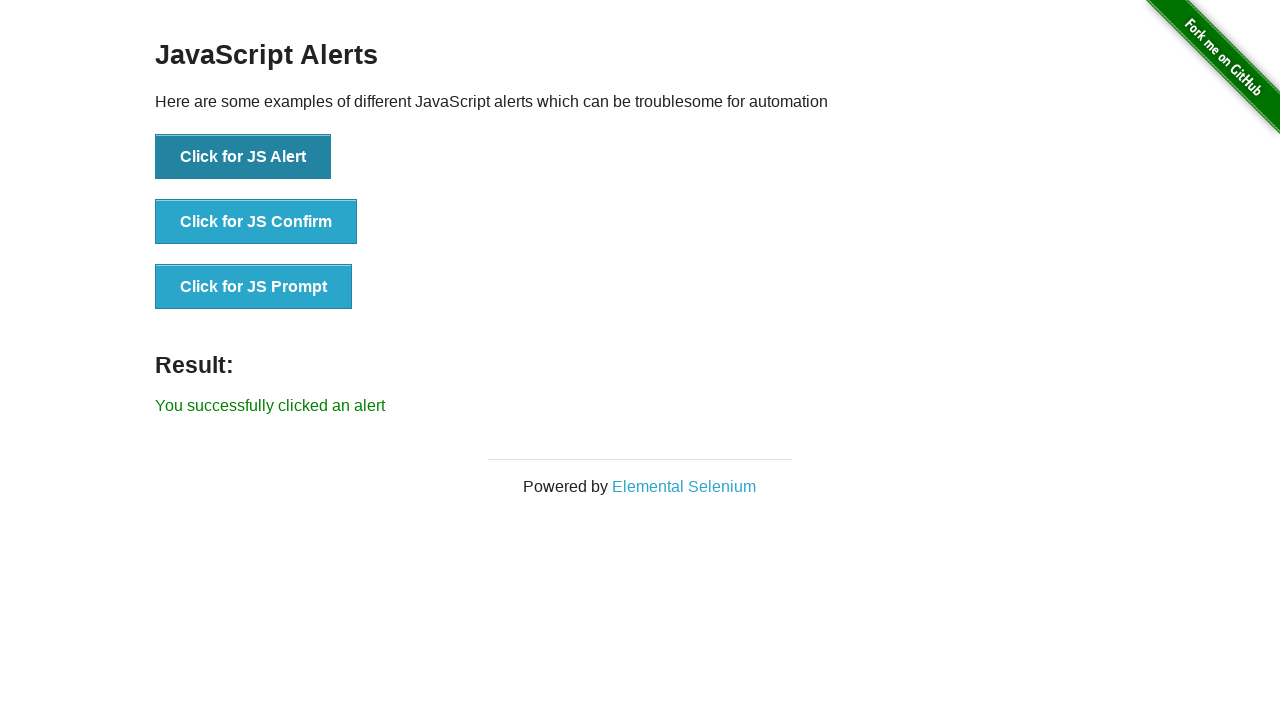

Verified result message matches expected text
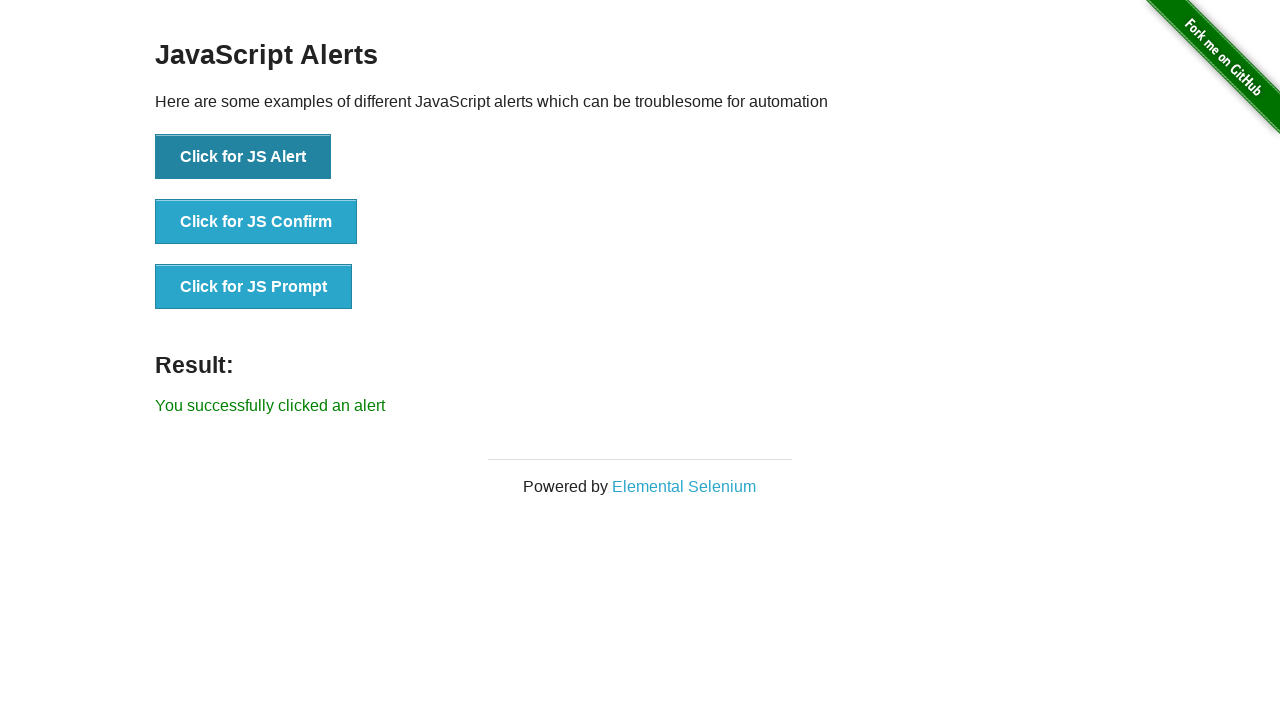

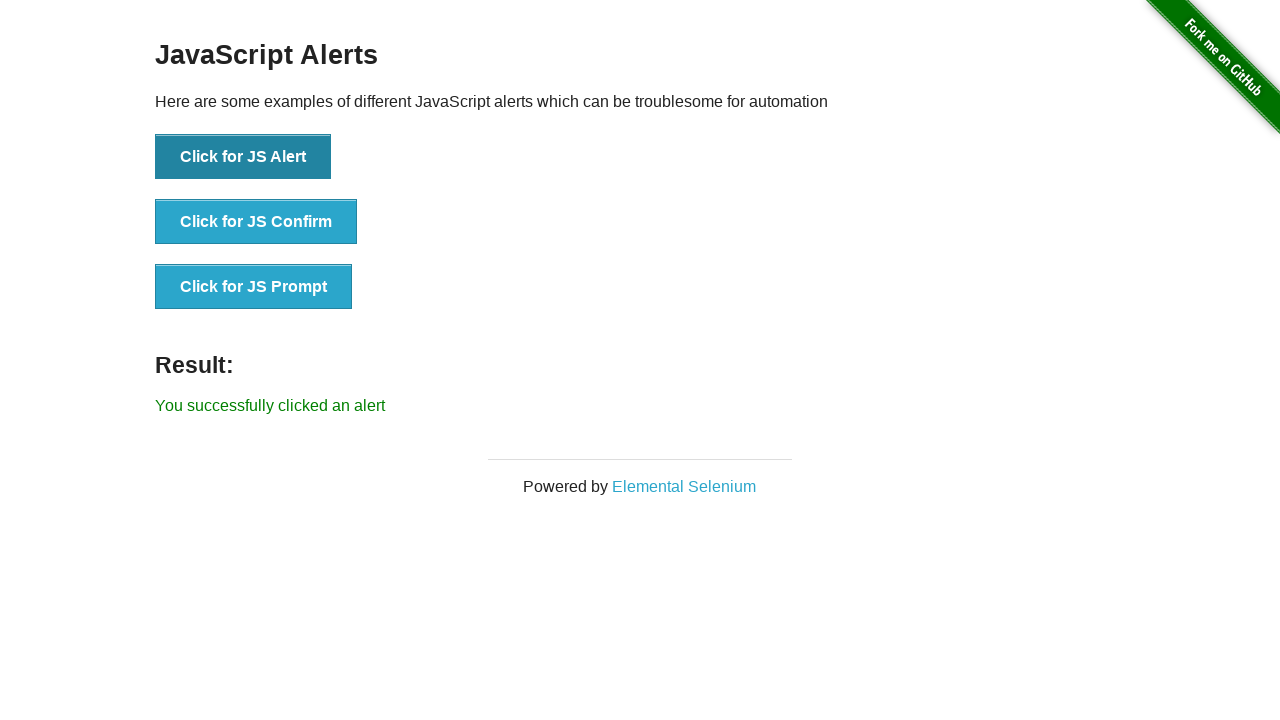